Tests multi-select dropdown functionality by selecting and deselecting options, verifying multiple selection capability, and iterating through all available options

Starting URL: https://syntaxprojects.com/basic-select-dropdown-demo.php

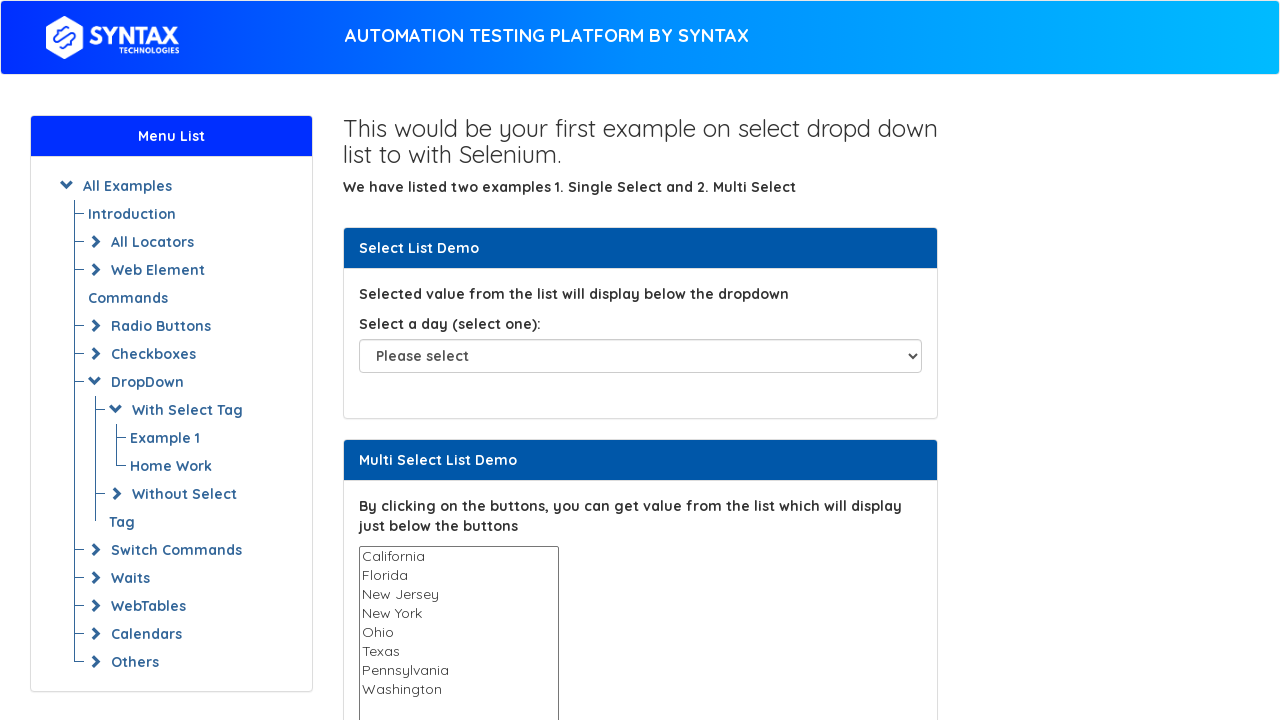

Located multi-select dropdown element
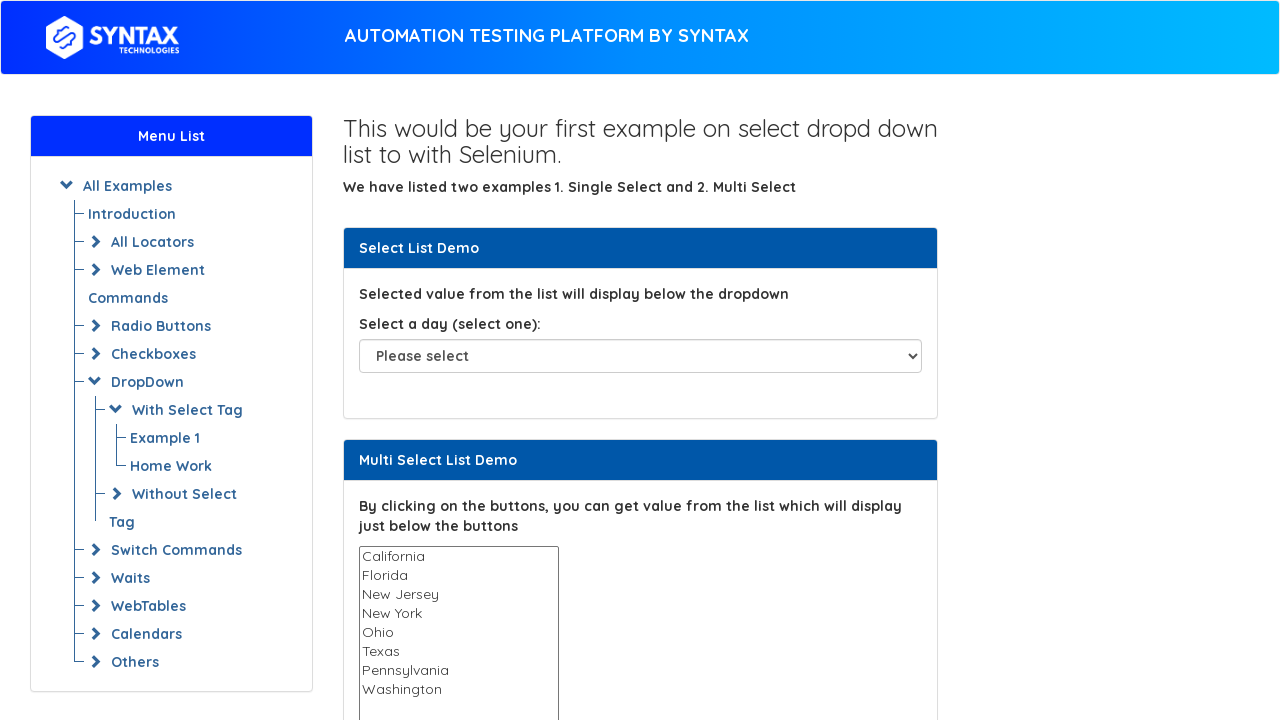

Selected option at index 3 from multi-select dropdown on #multi-select
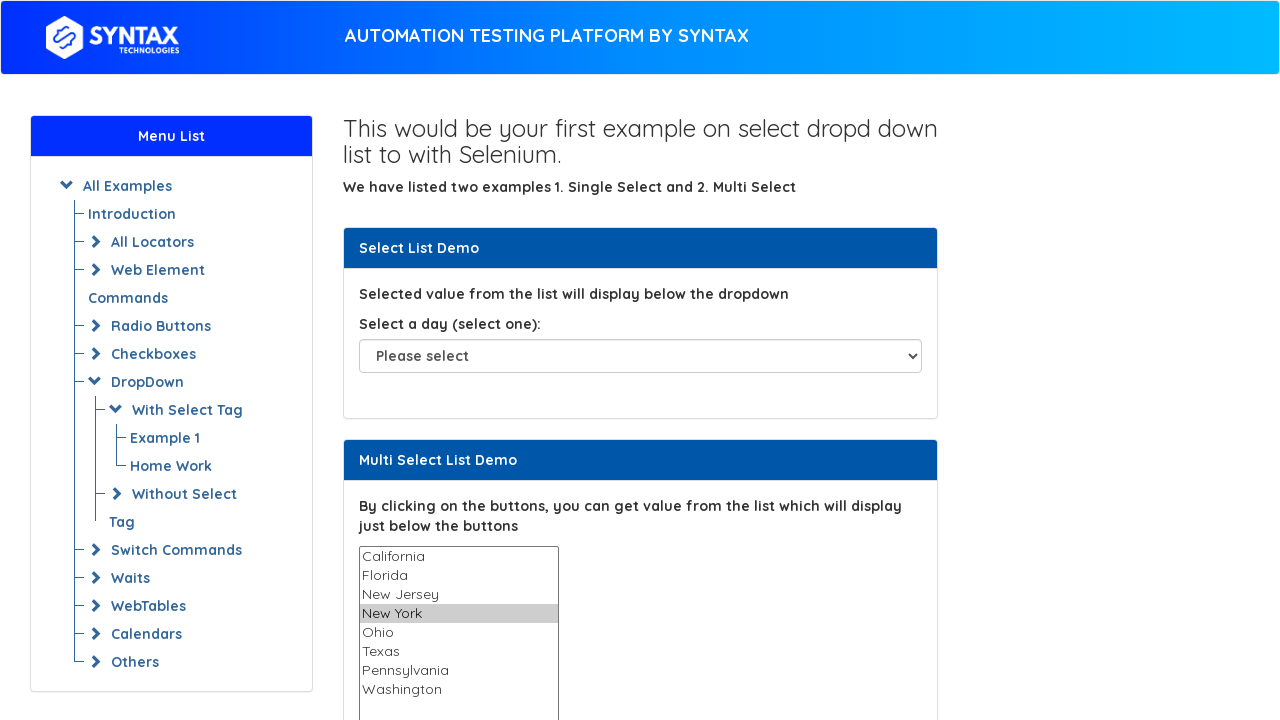

Selected Ohio from multi-select dropdown by visible text on #multi-select
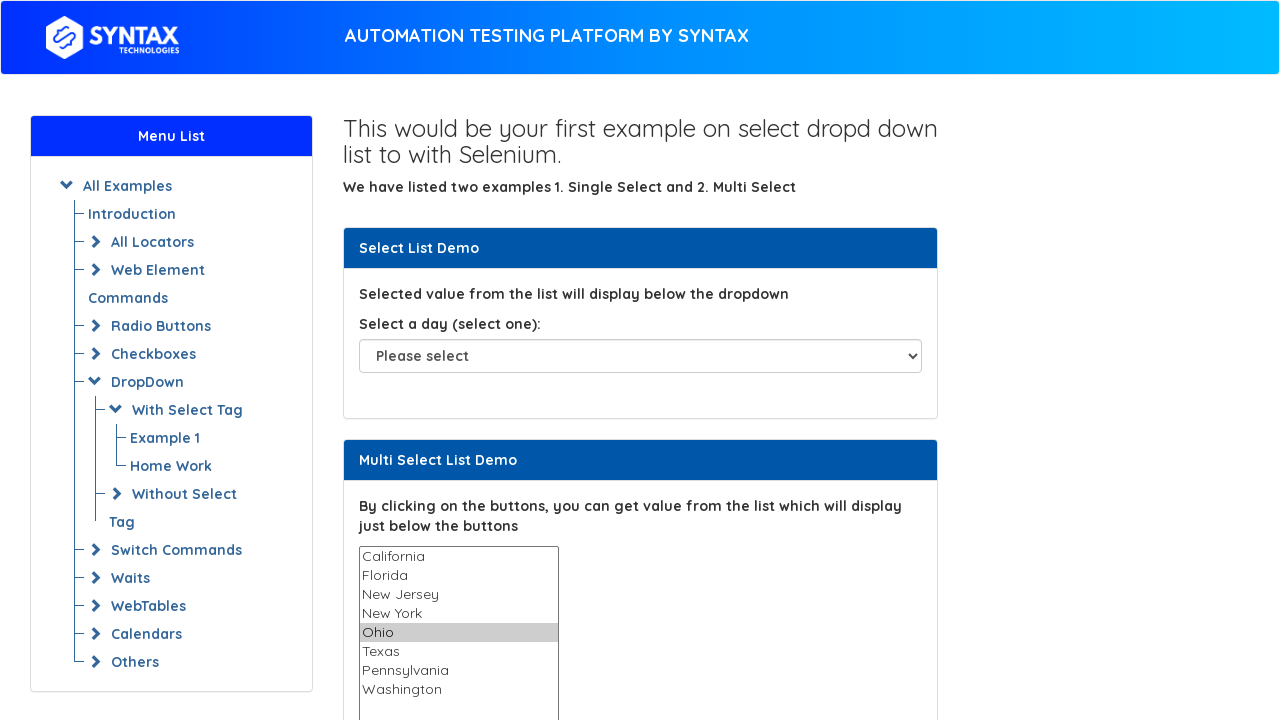

Selected Texas from multi-select dropdown by visible text on #multi-select
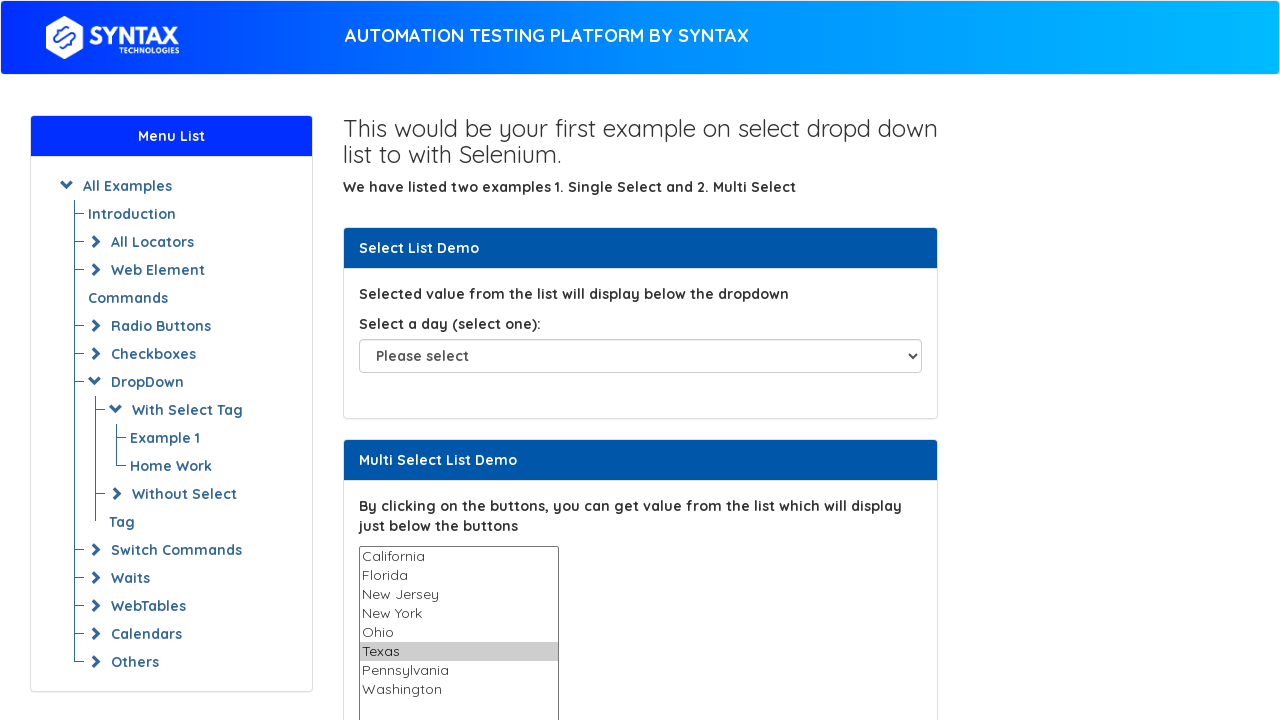

Deselected all options in multi-select dropdown
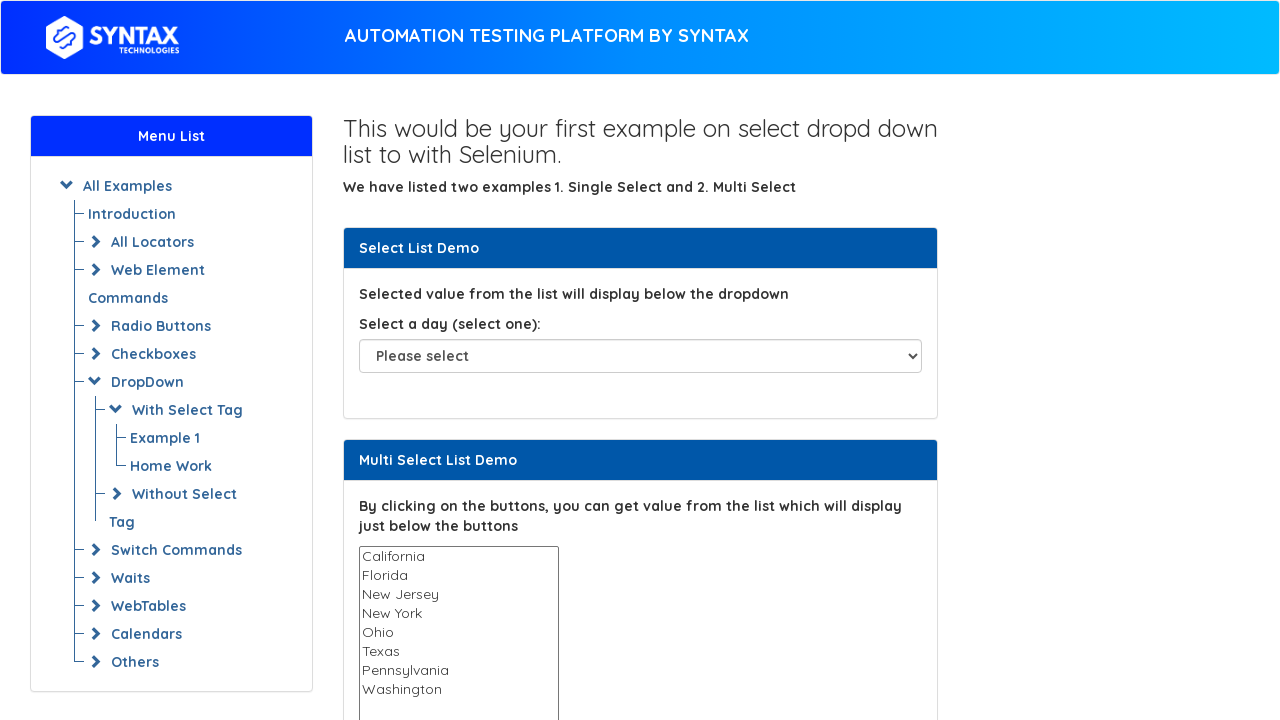

Retrieved all available options from multi-select dropdown
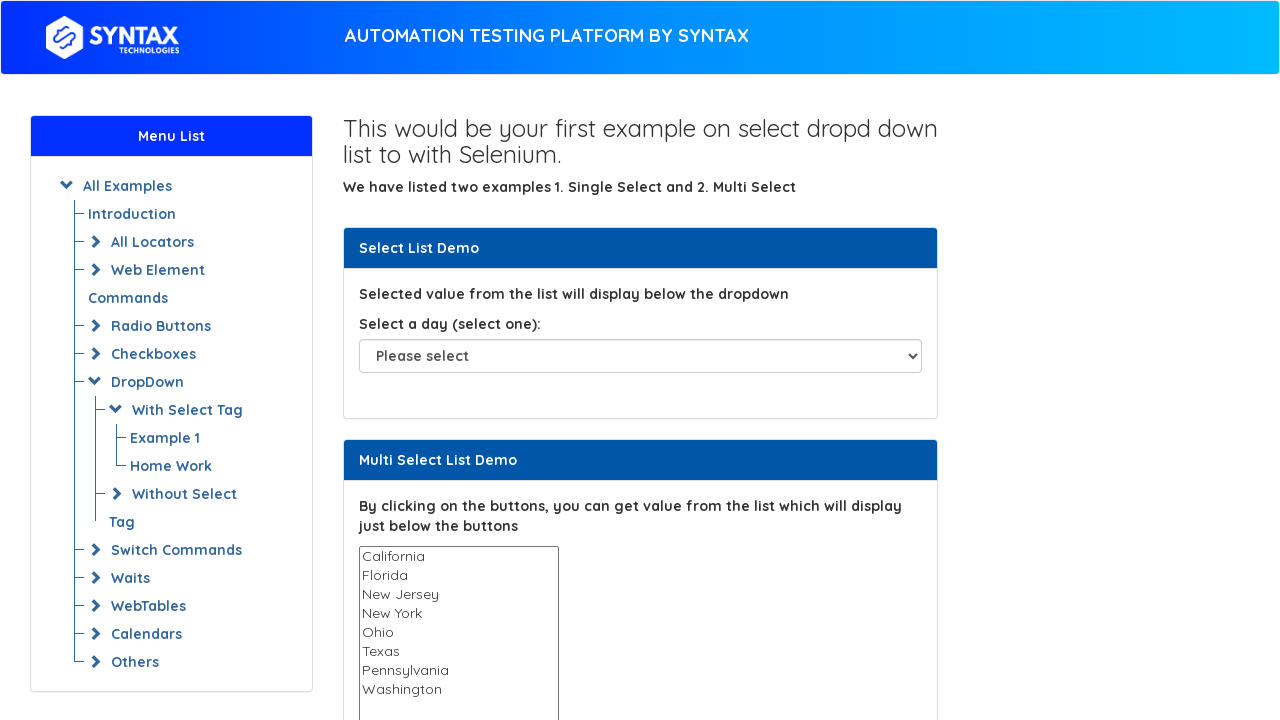

Printed option: California
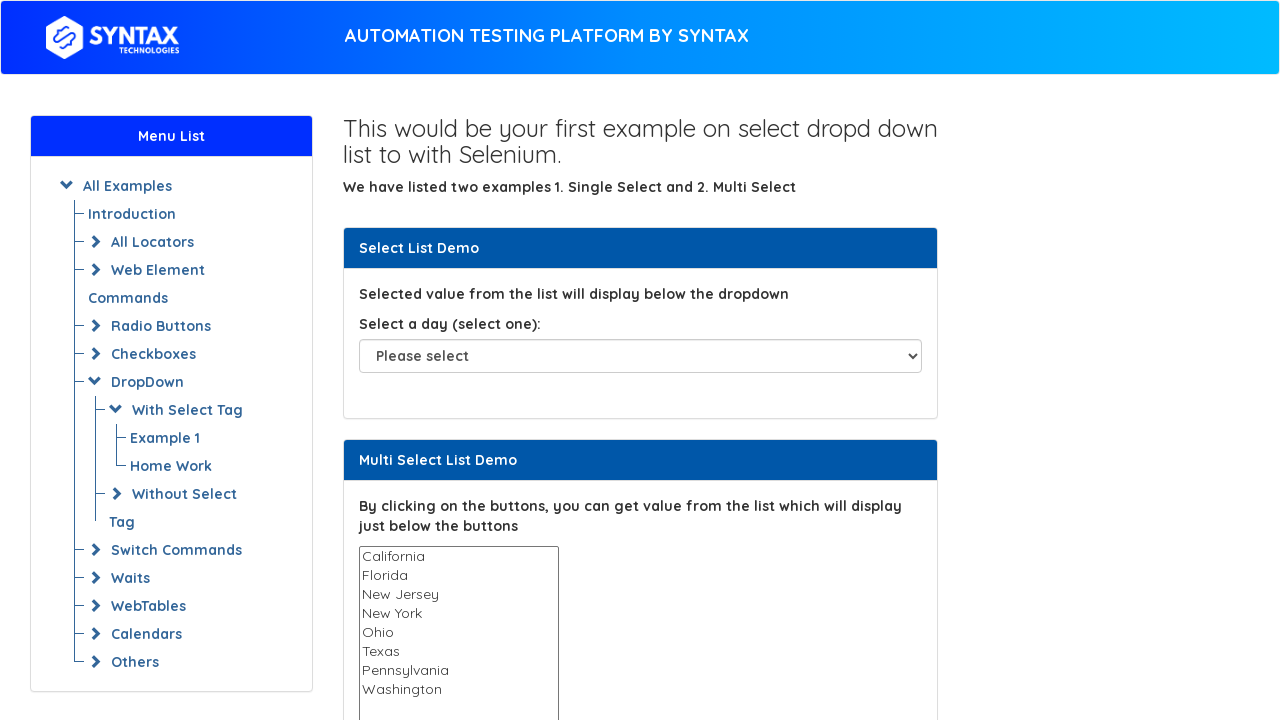

Printed option: Florida
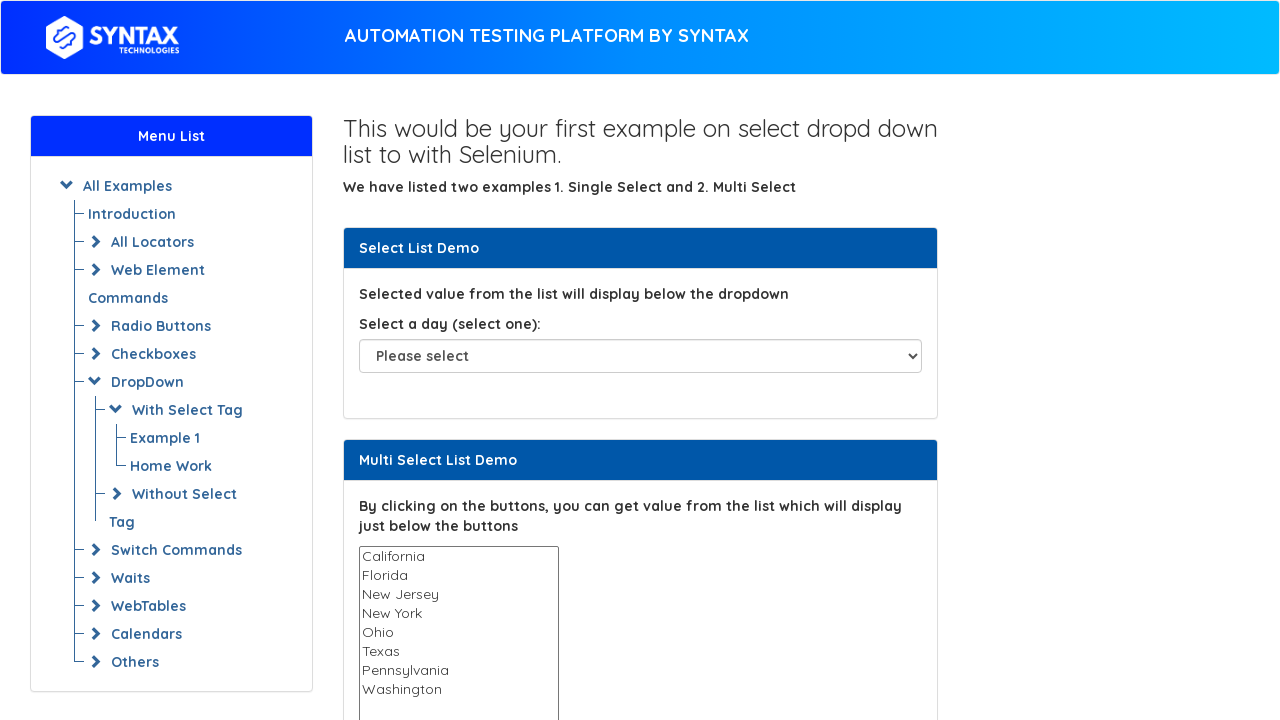

Printed option: New Jersey
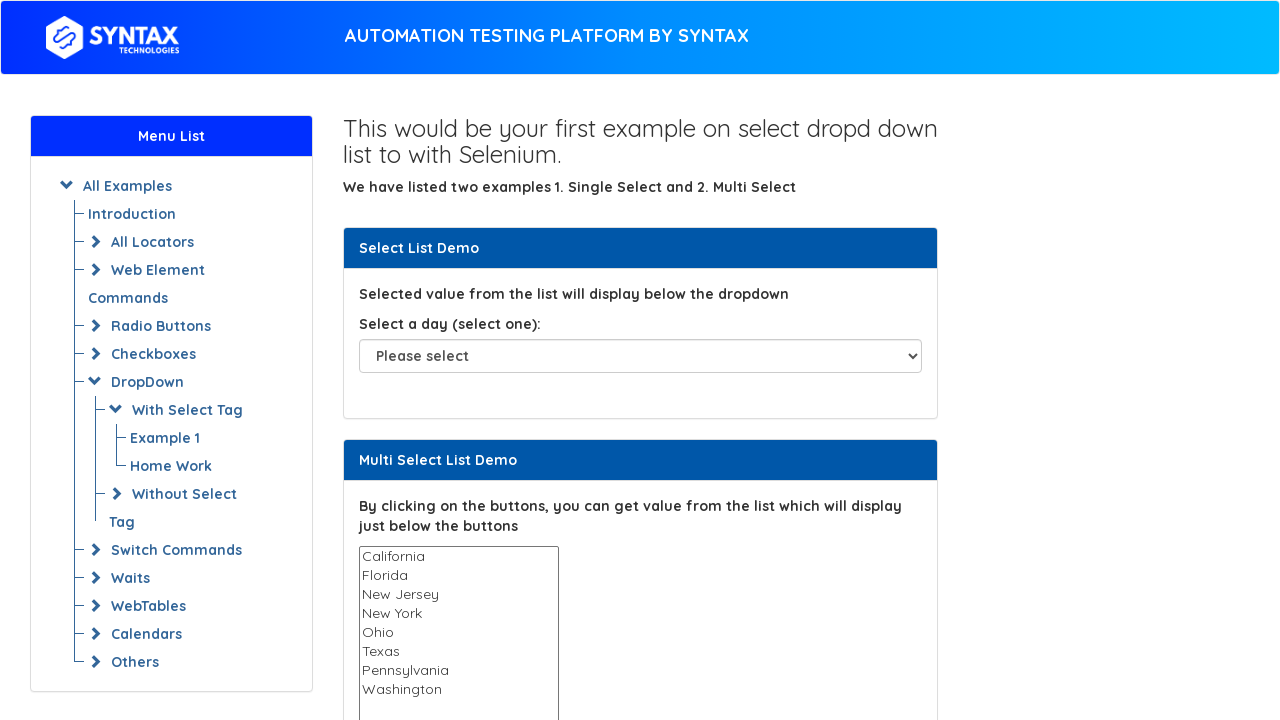

Printed option: New York
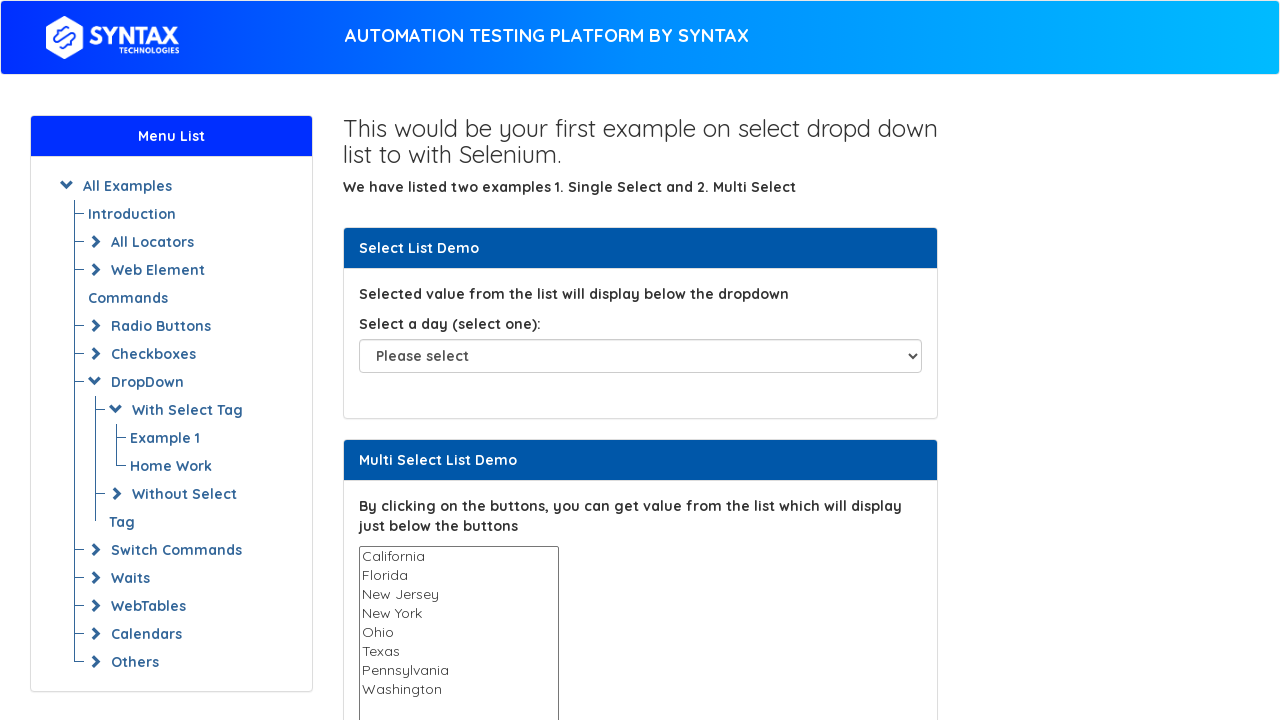

Printed option: Ohio
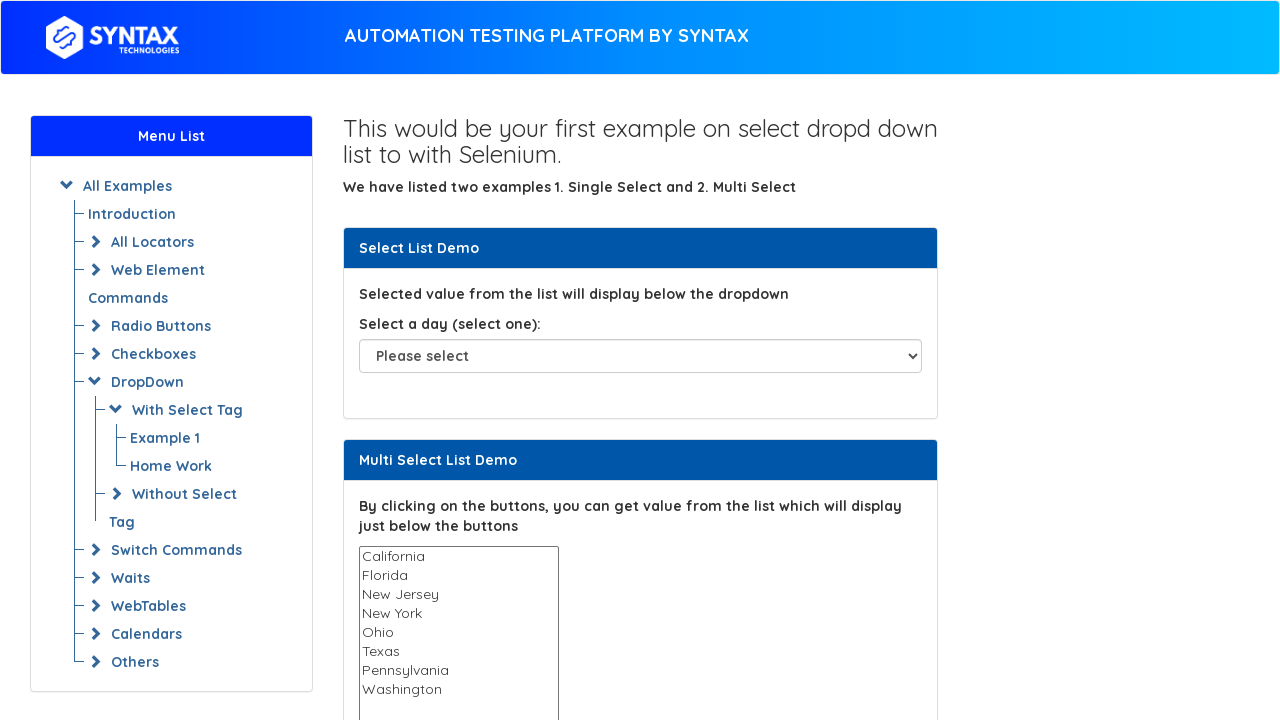

Printed option: Texas
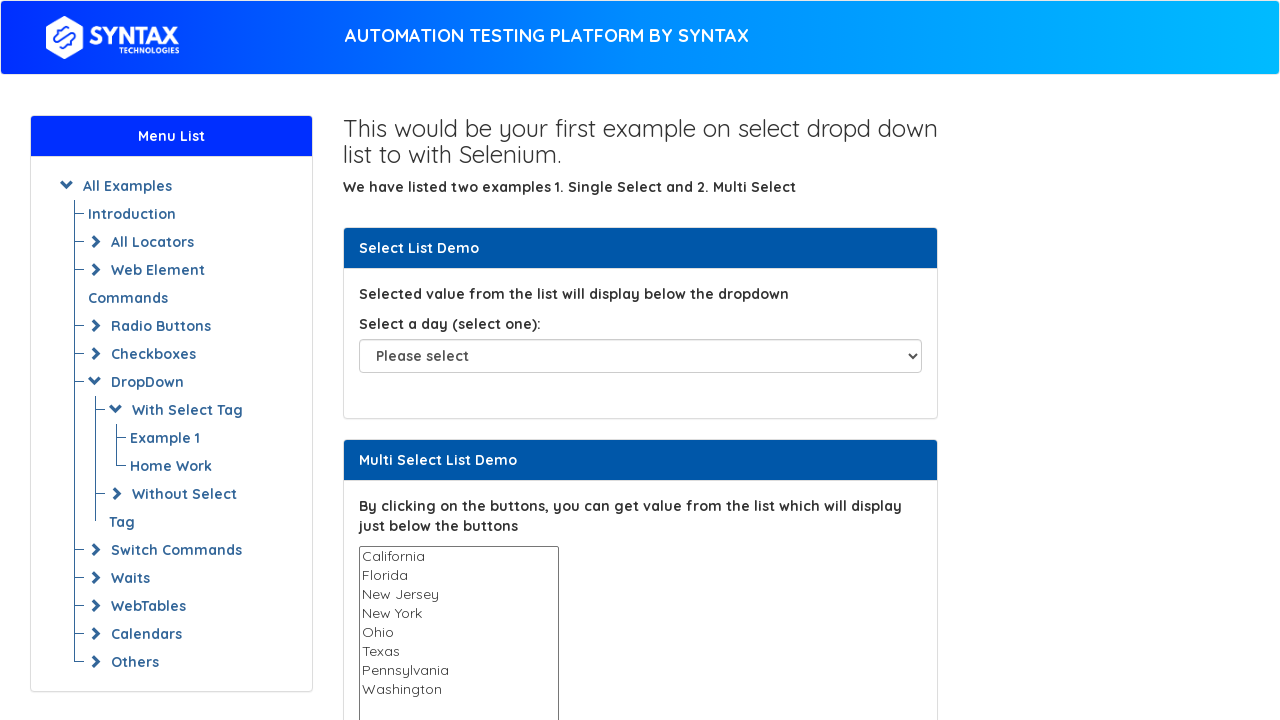

Printed option: Pennsylvania
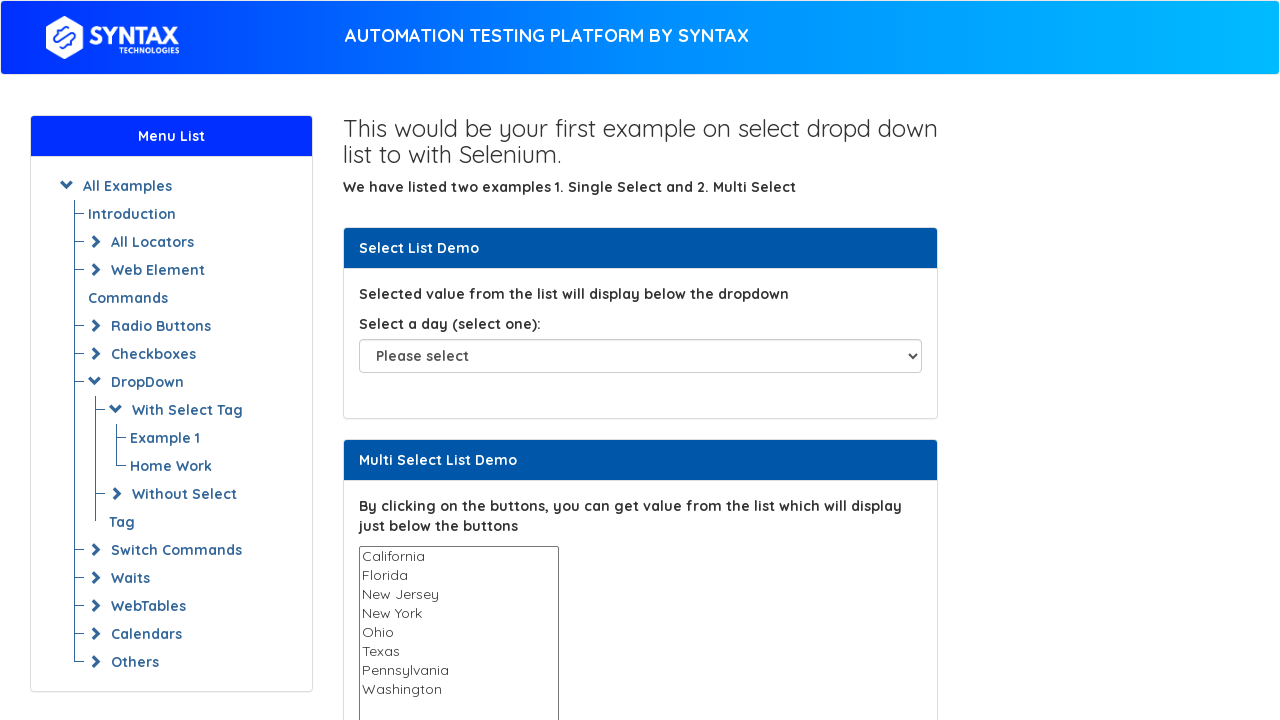

Printed option: Washington
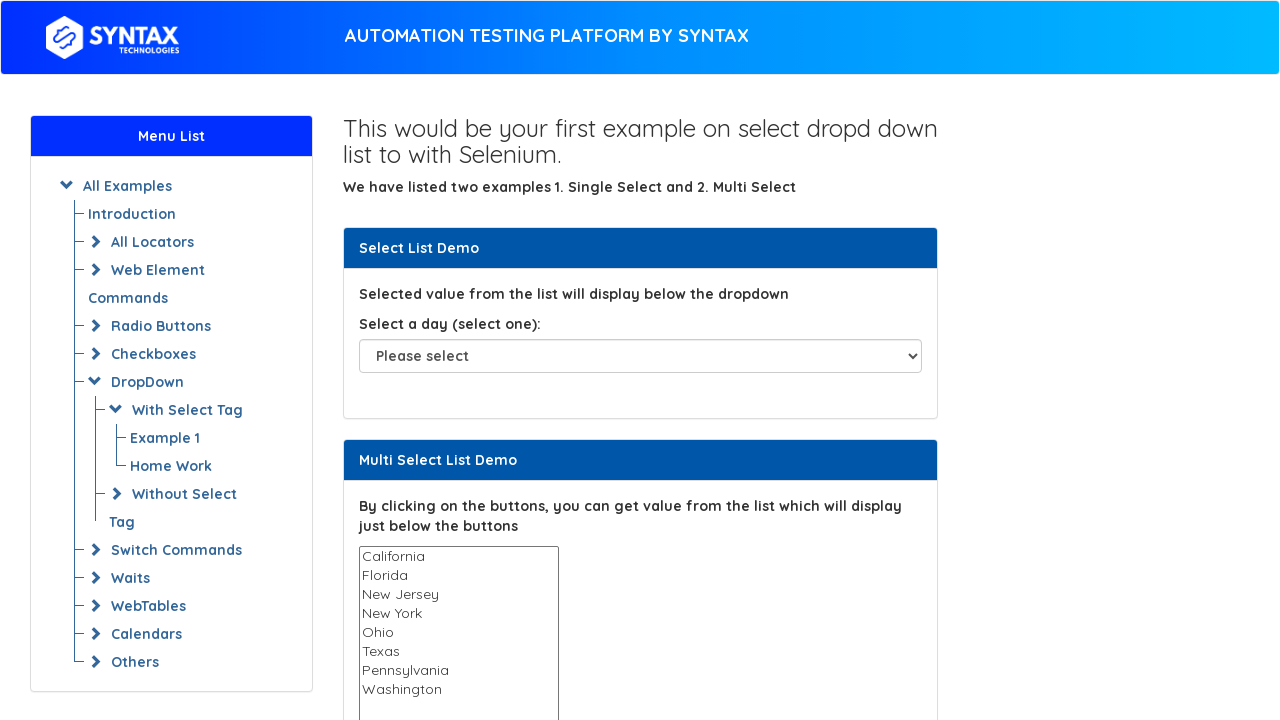

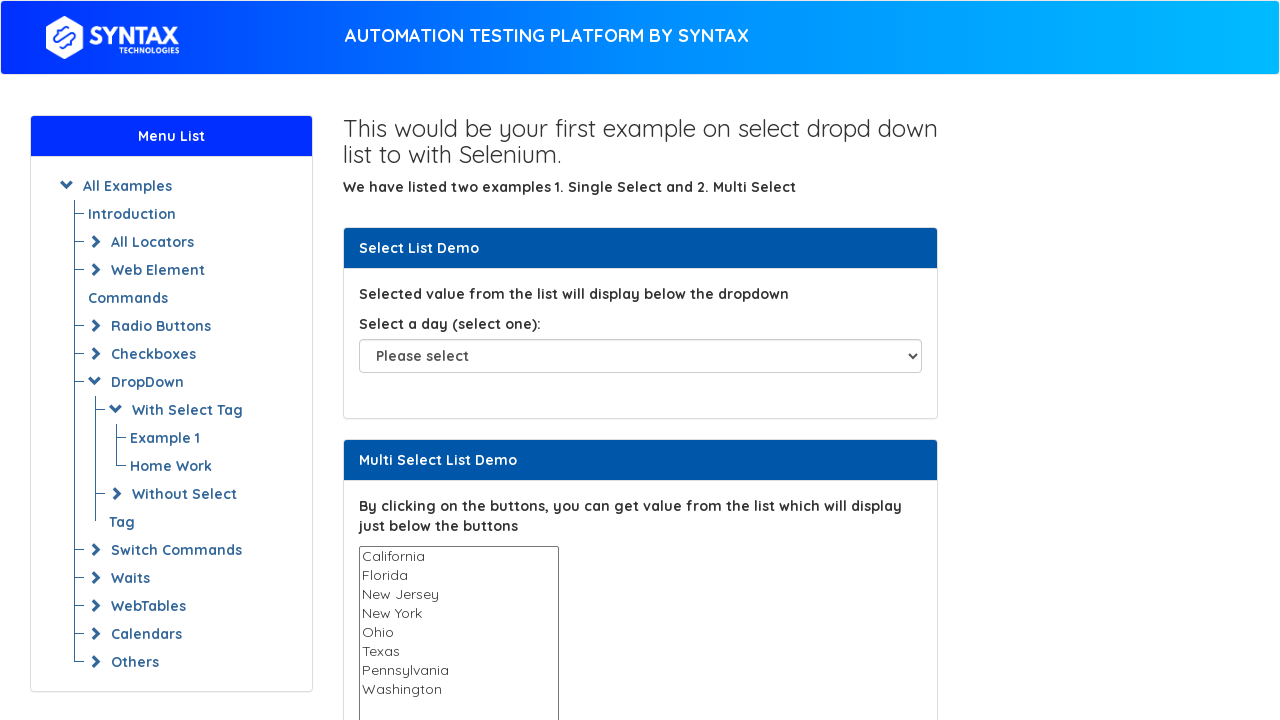